Tests checkbox and radio button selection by verifying initial unselected state, clicking to select them, and verifying they become selected.

Starting URL: https://automationfc.github.io/basic-form/index.html

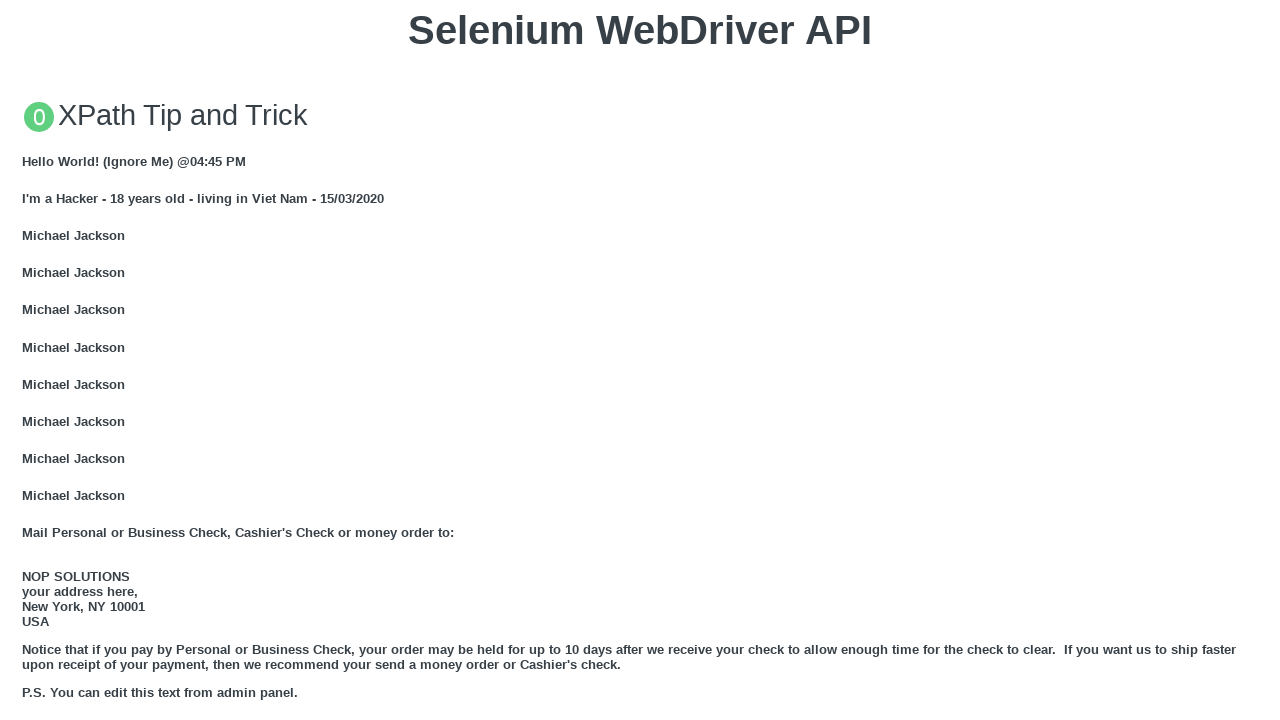

Verified age under 18 radio button is not initially selected
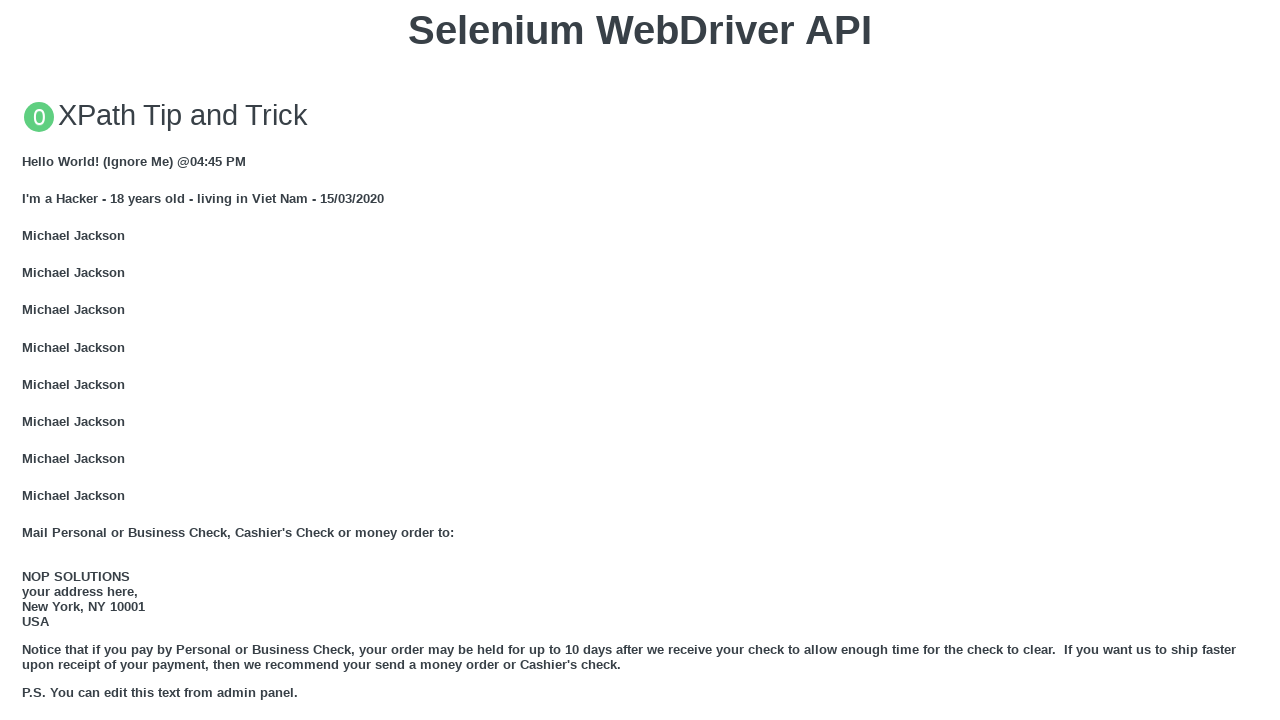

Verified development checkbox is not initially selected
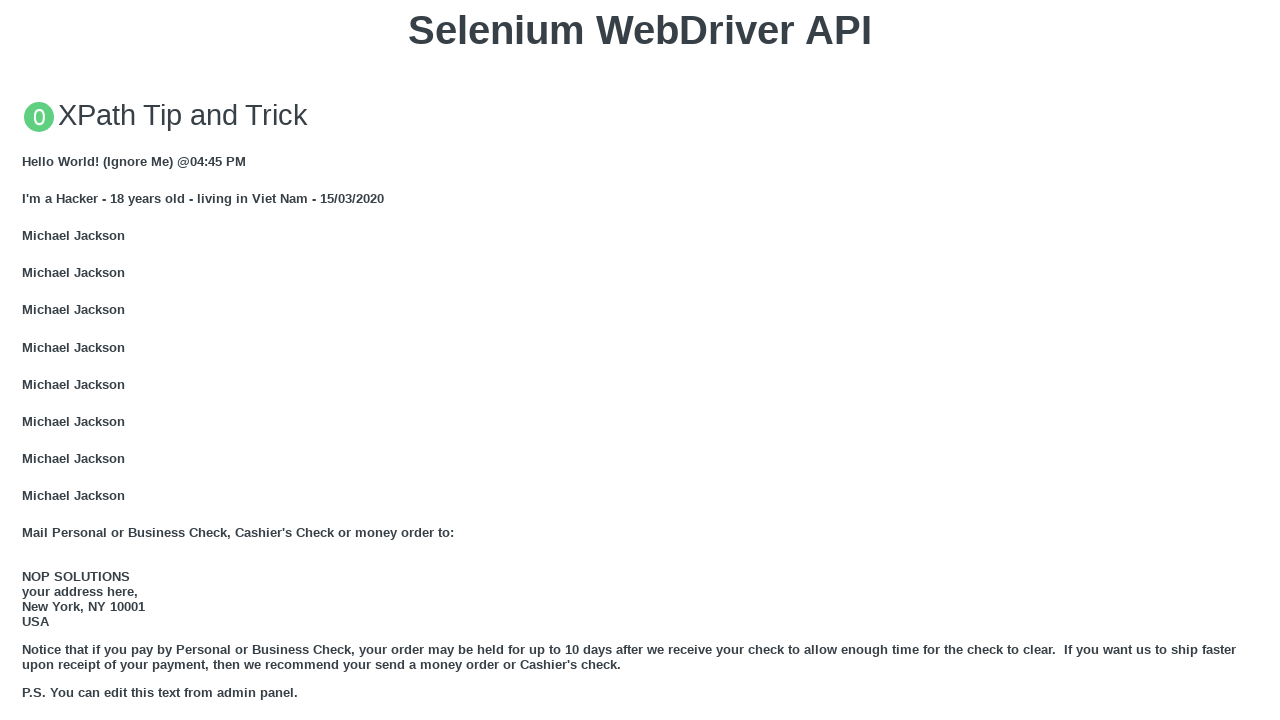

Clicked age under 18 radio button to select it at (28, 360) on #under_18
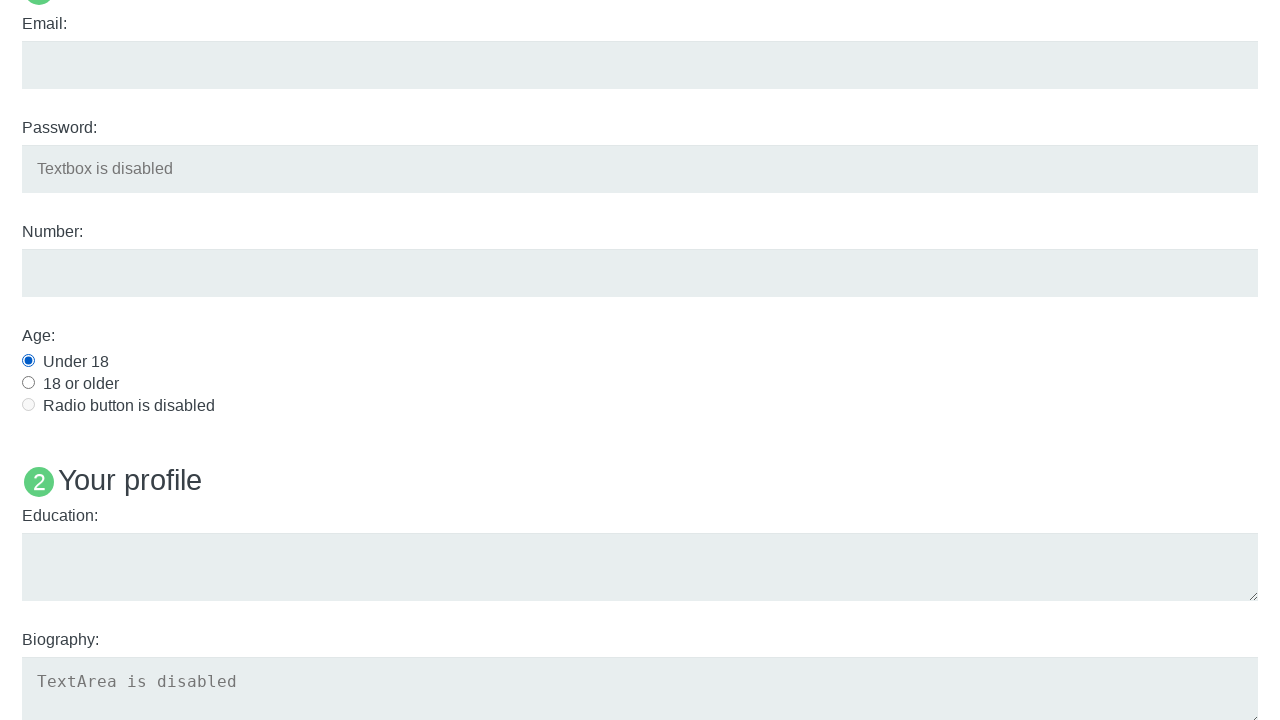

Clicked development checkbox to select it at (28, 361) on #development
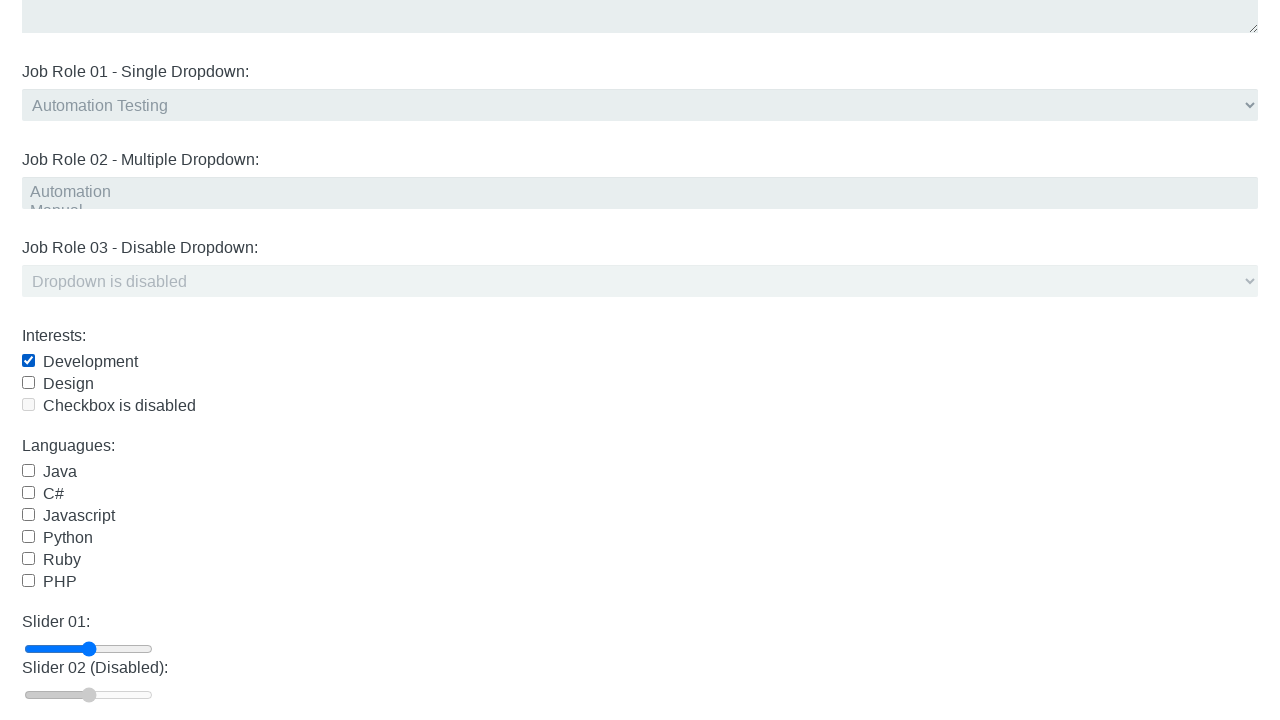

Waited for UI to update after selections
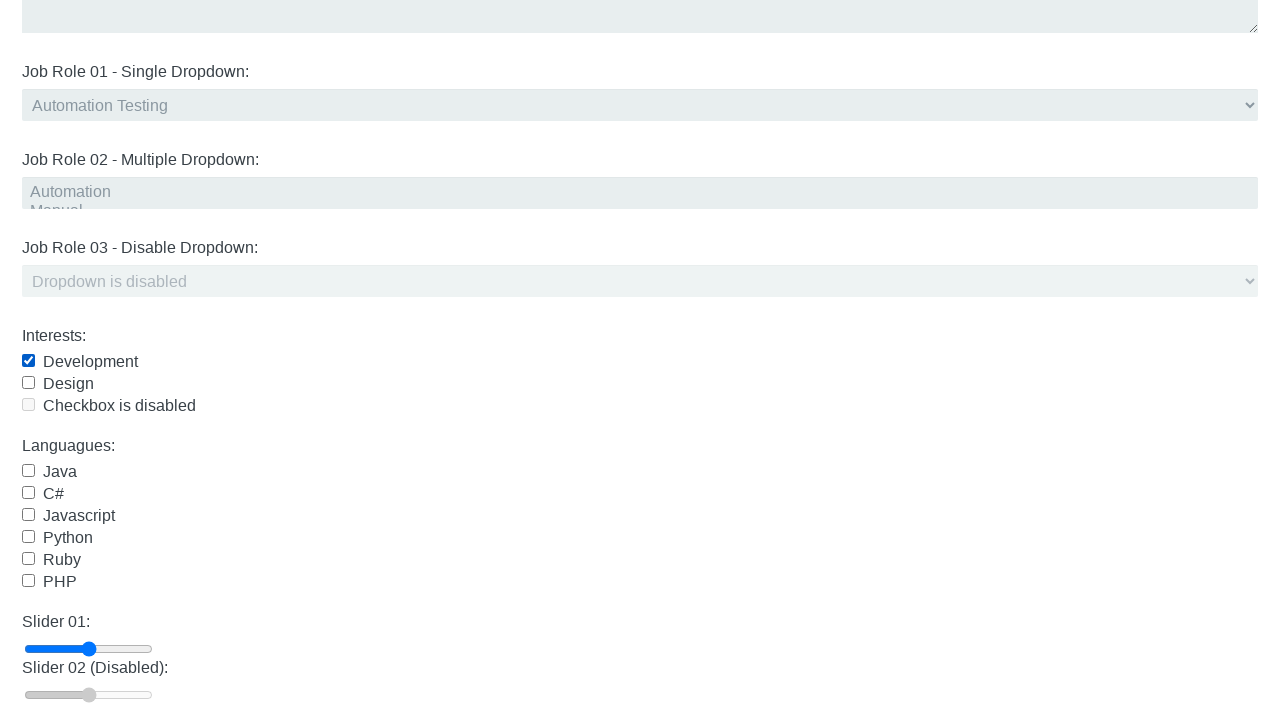

Verified age under 18 radio button is now selected
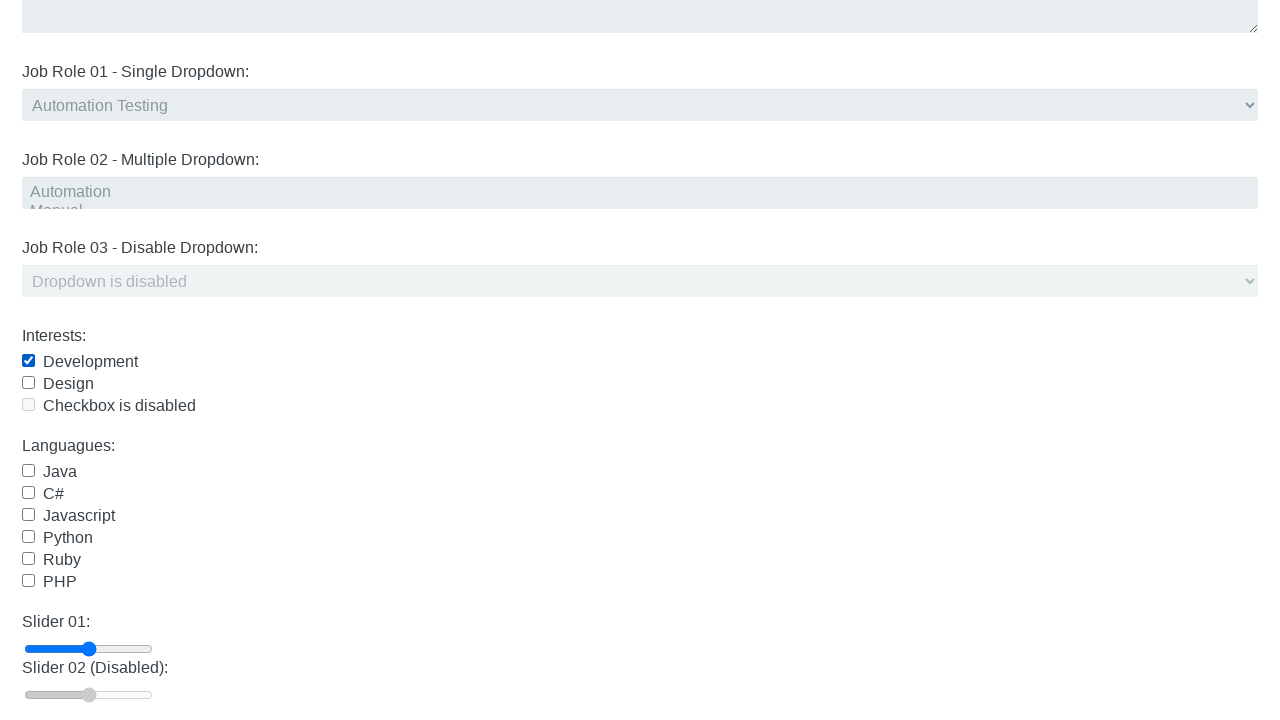

Verified development checkbox is now selected
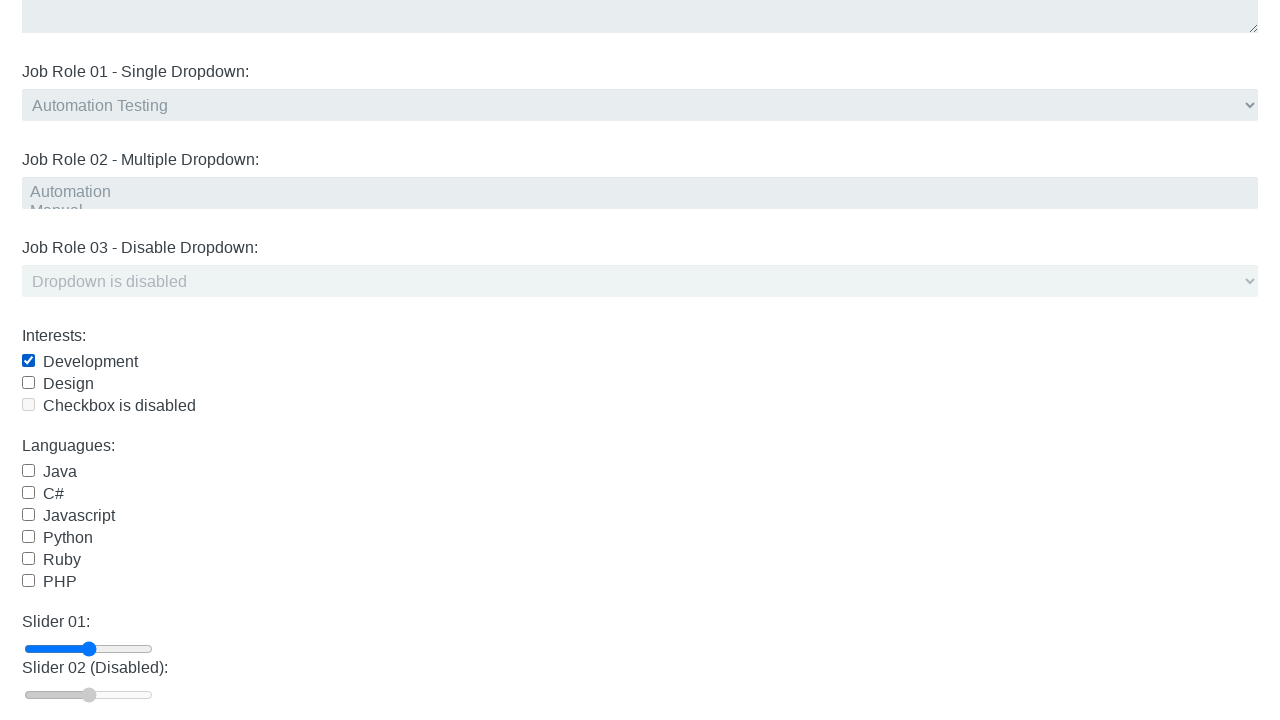

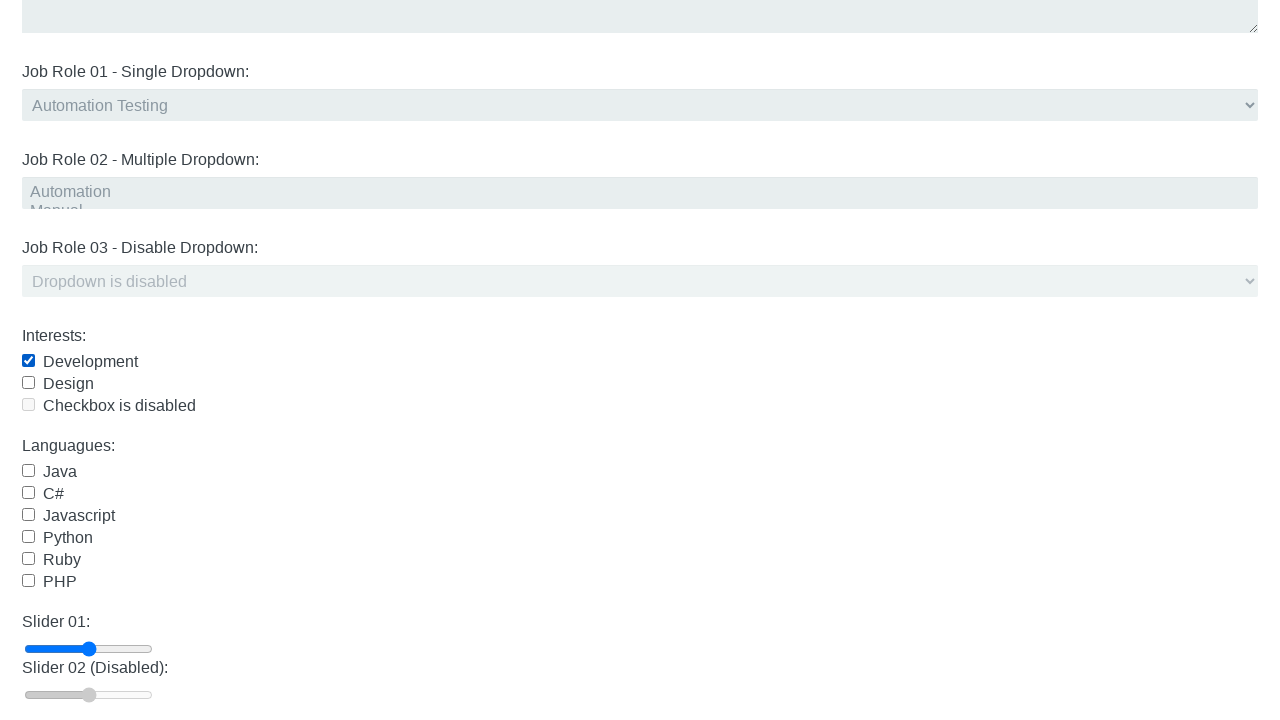